Tests JavaScript alert handling by clicking the first button, accepting the alert, and verifying the success message is displayed

Starting URL: https://the-internet.herokuapp.com/javascript_alerts

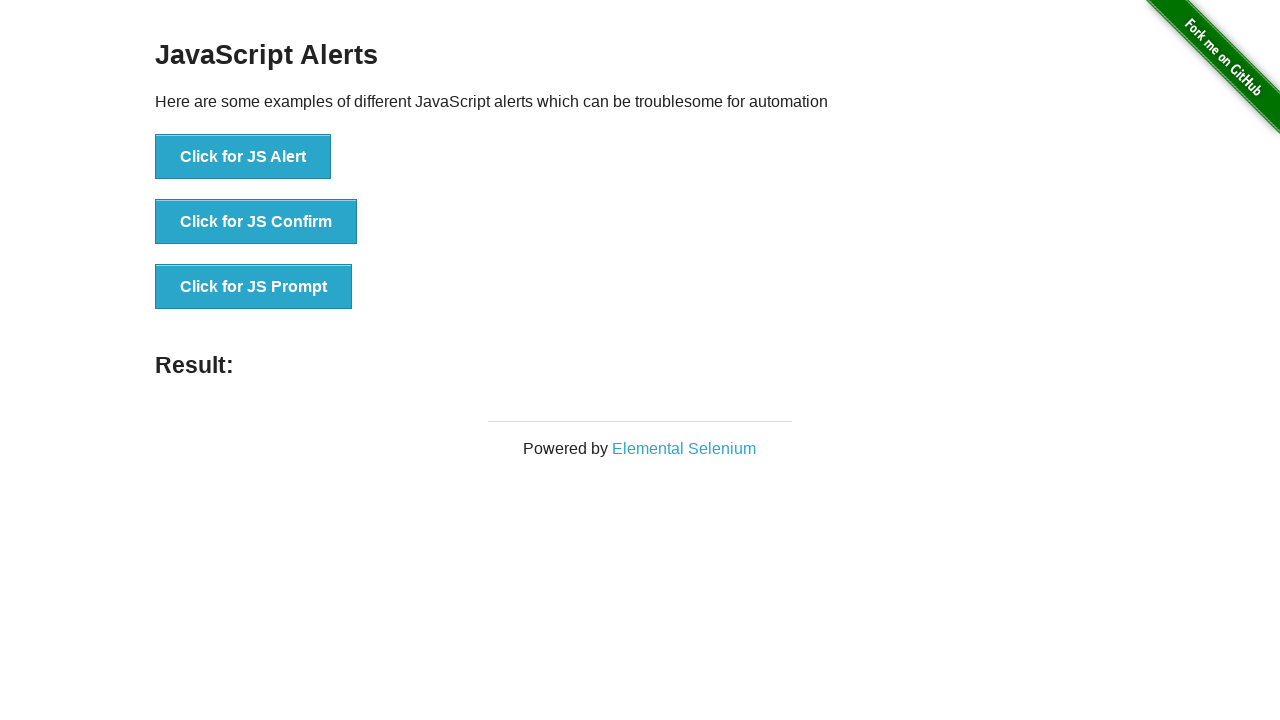

Clicked the first button to trigger JavaScript alert at (243, 157) on button[onclick='jsAlert()']
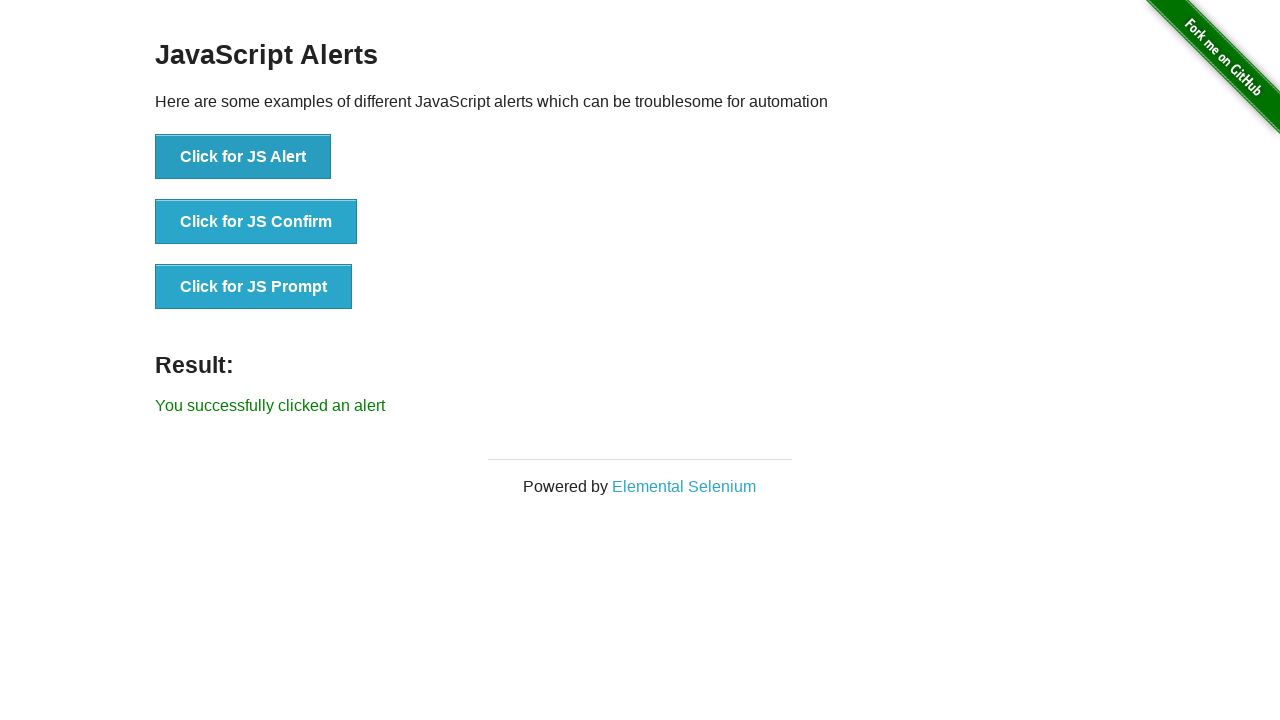

Set up dialog handler to accept alerts
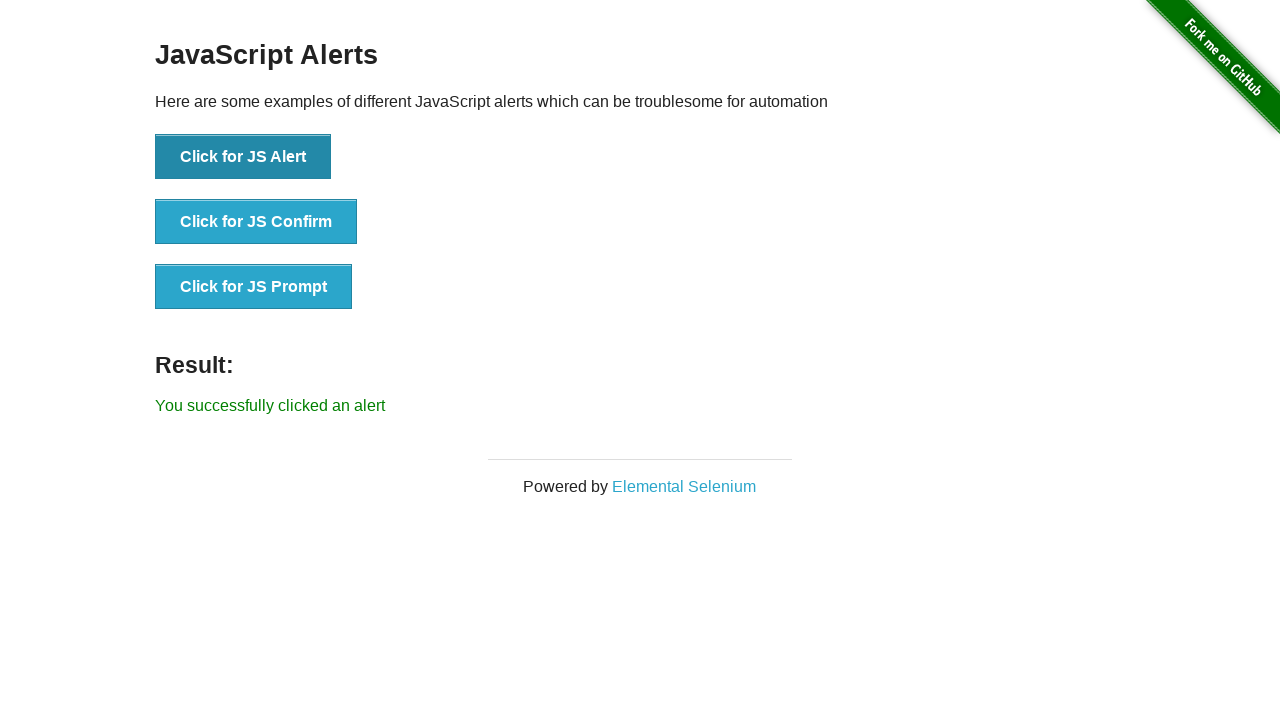

Clicked the alert button and accepted the alert dialog at (243, 157) on button[onclick='jsAlert()']
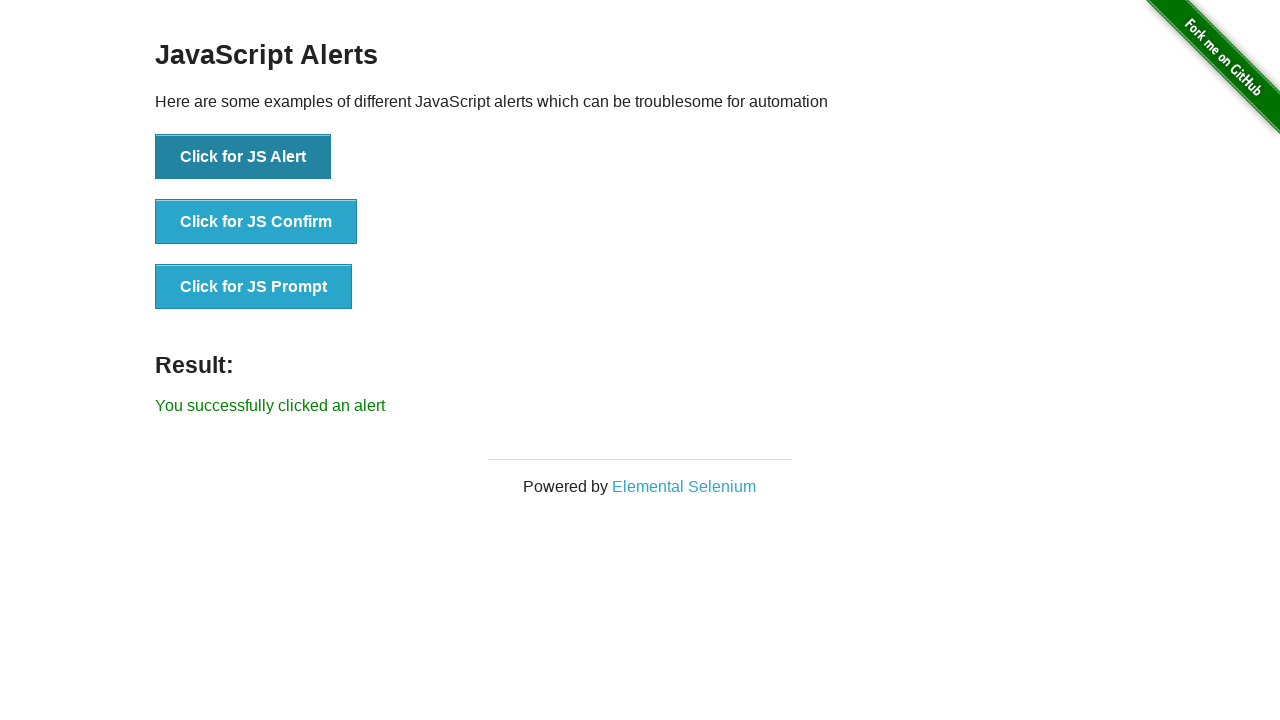

Waited for success message to appear
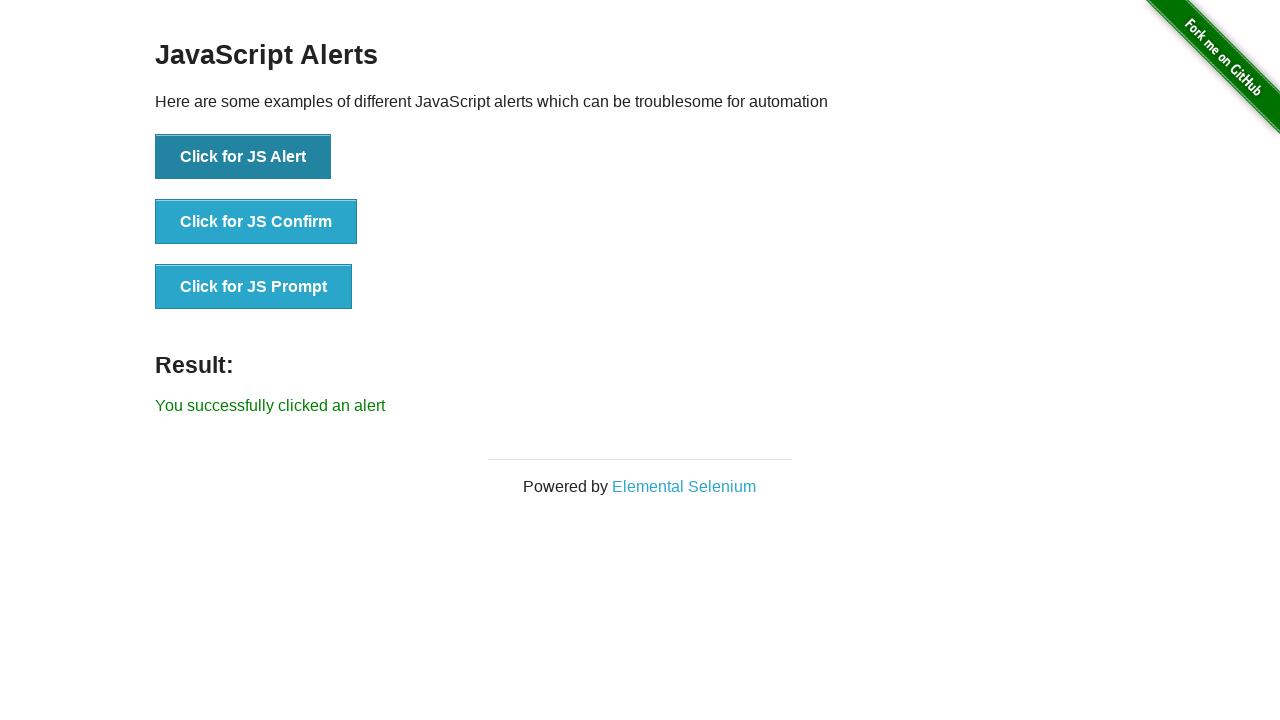

Retrieved the result message text content
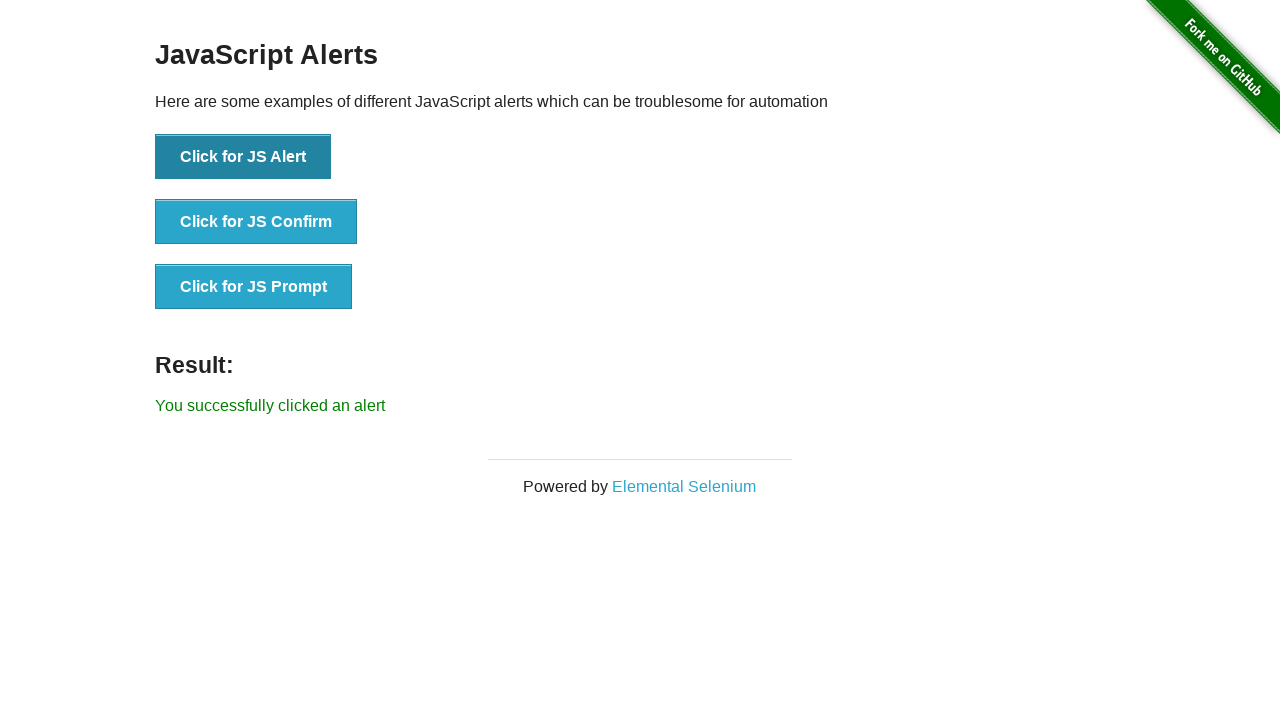

Verified success message: 'You successfully clicked an alert'
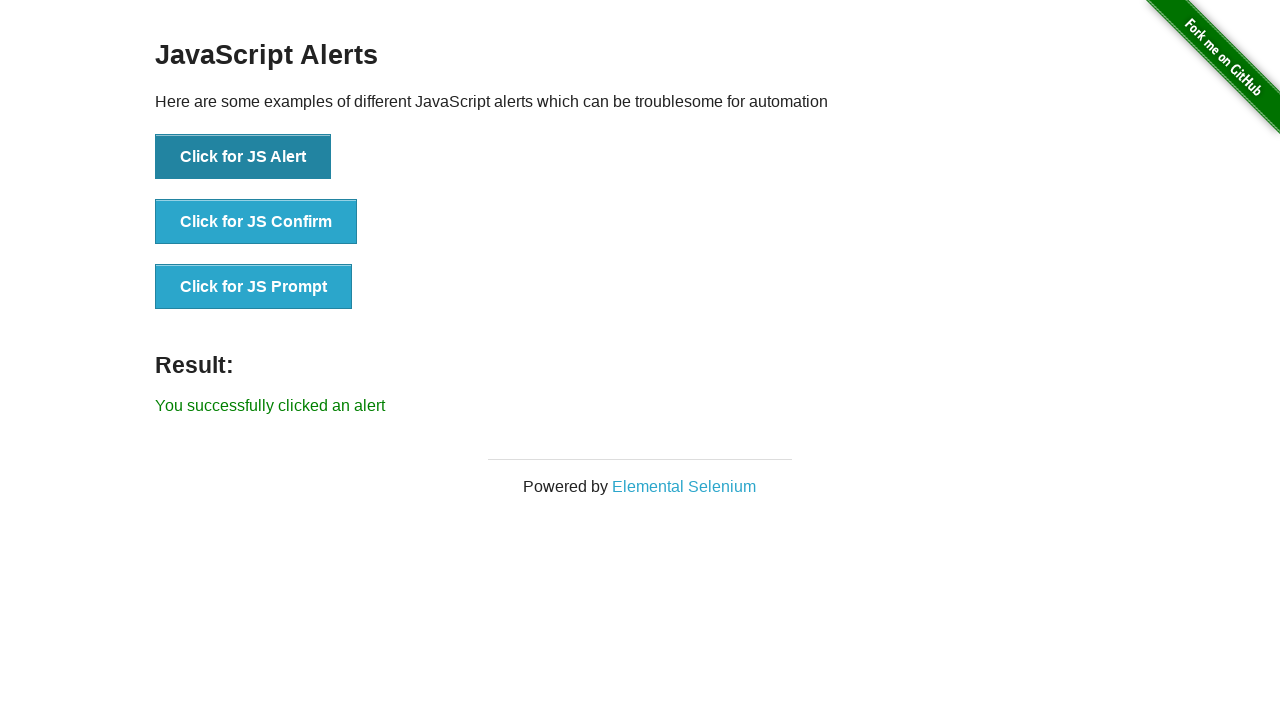

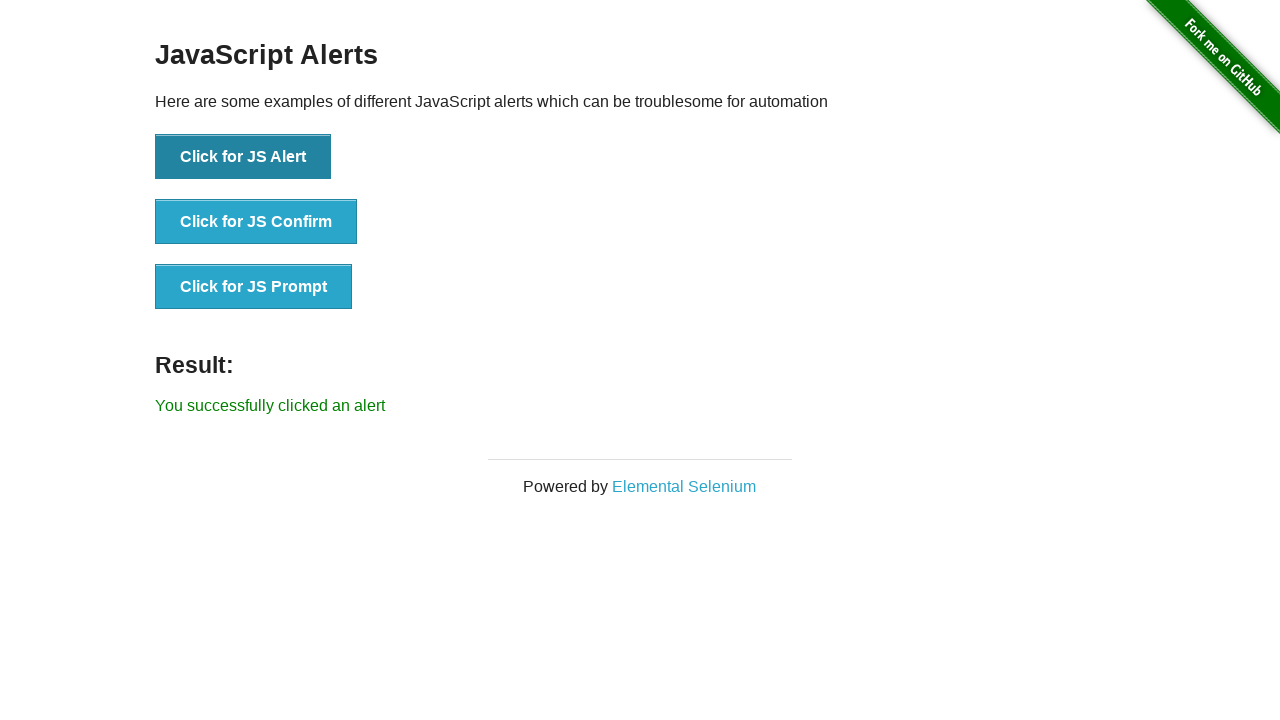